Tests finding an element by ID and verifying its text content on a locators example page

Starting URL: https://kristinek.github.io/site/examples/locators

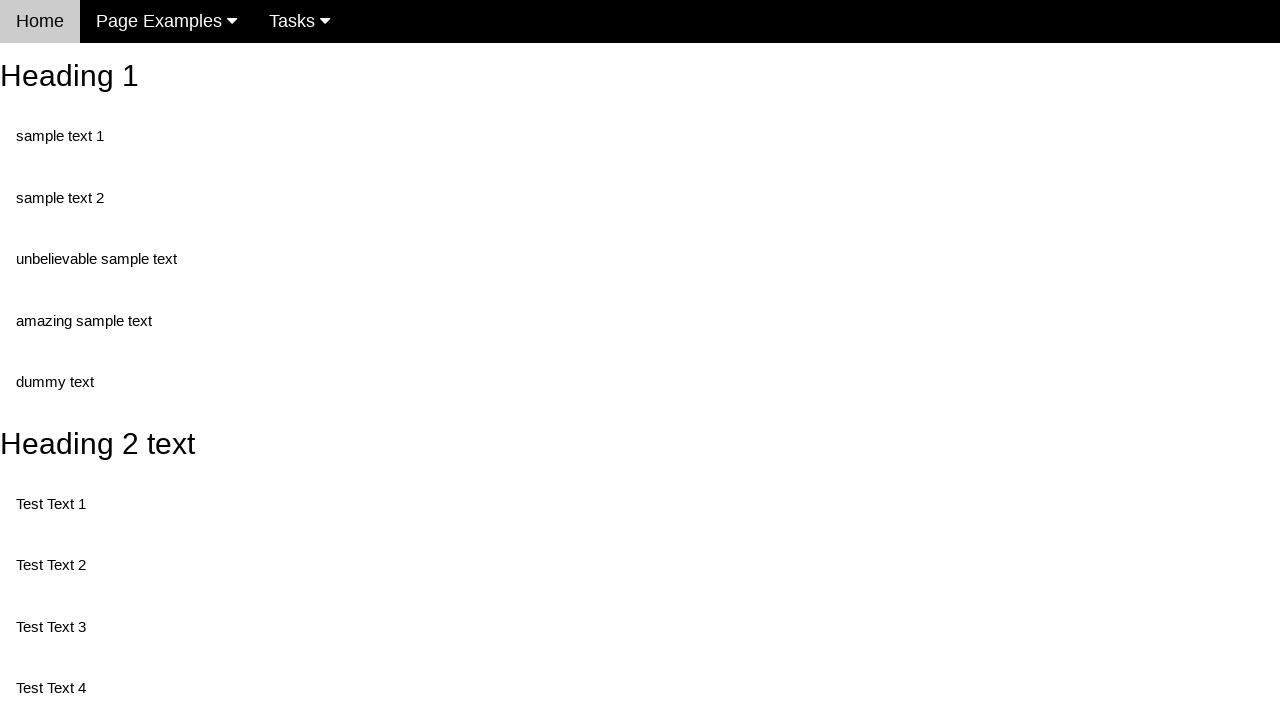

Navigated to locators example page
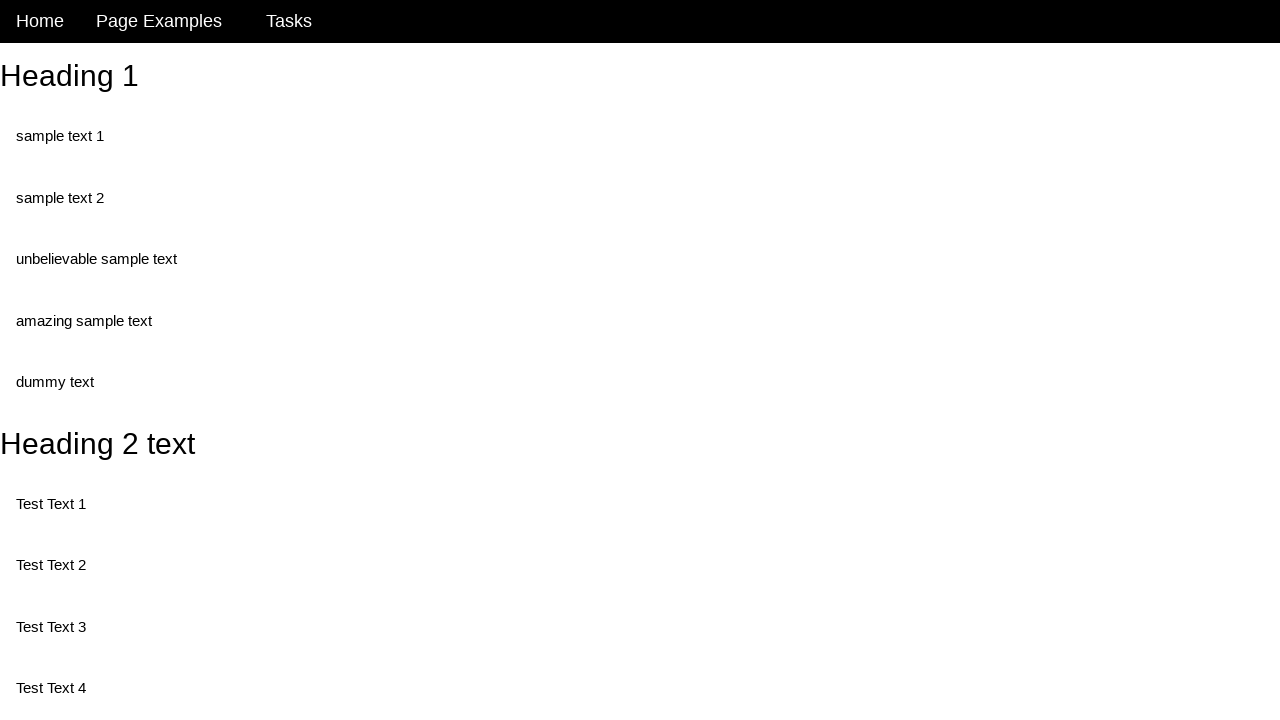

Located element with ID 'heading_2'
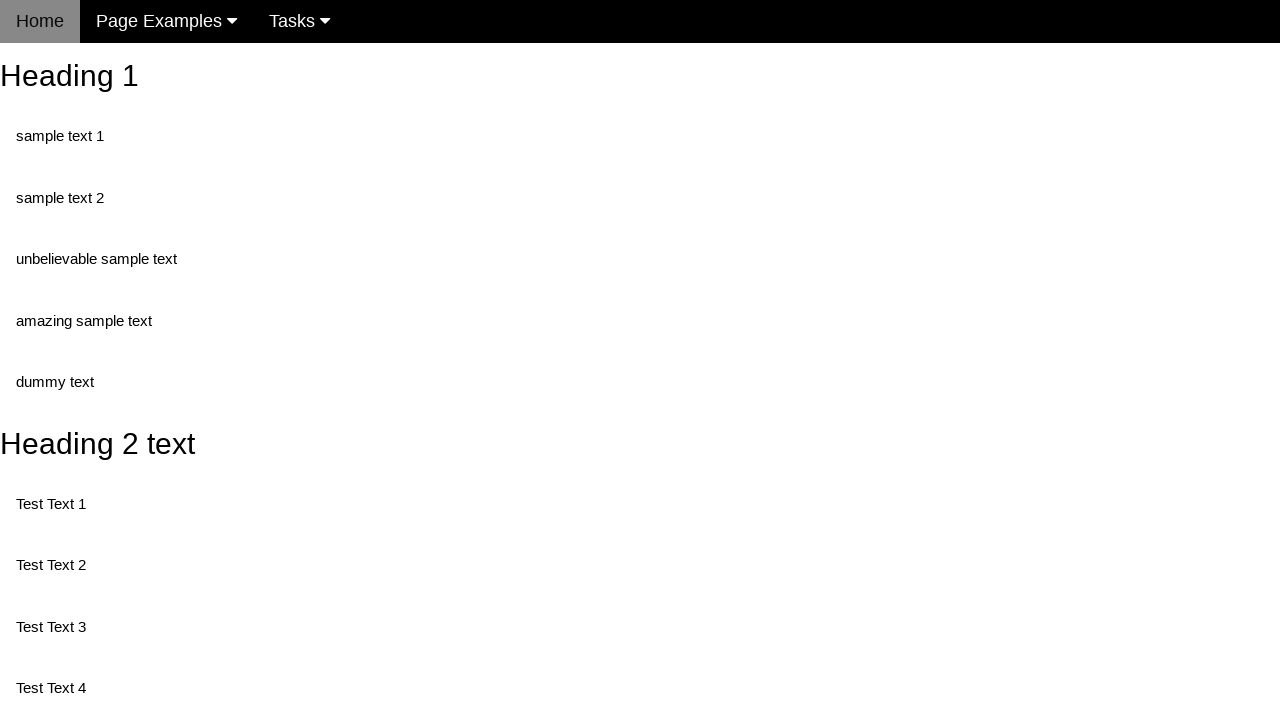

Element with ID 'heading_2' is present and visible
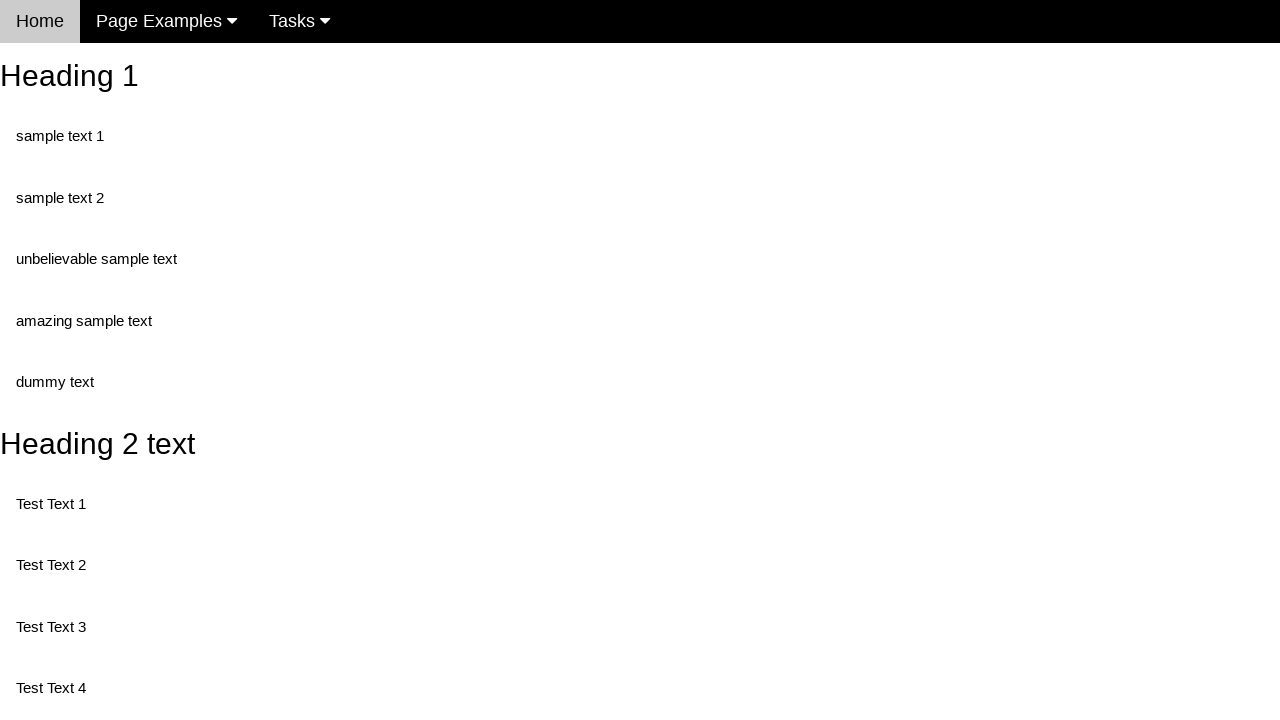

Verified element text content equals 'Heading 2 text'
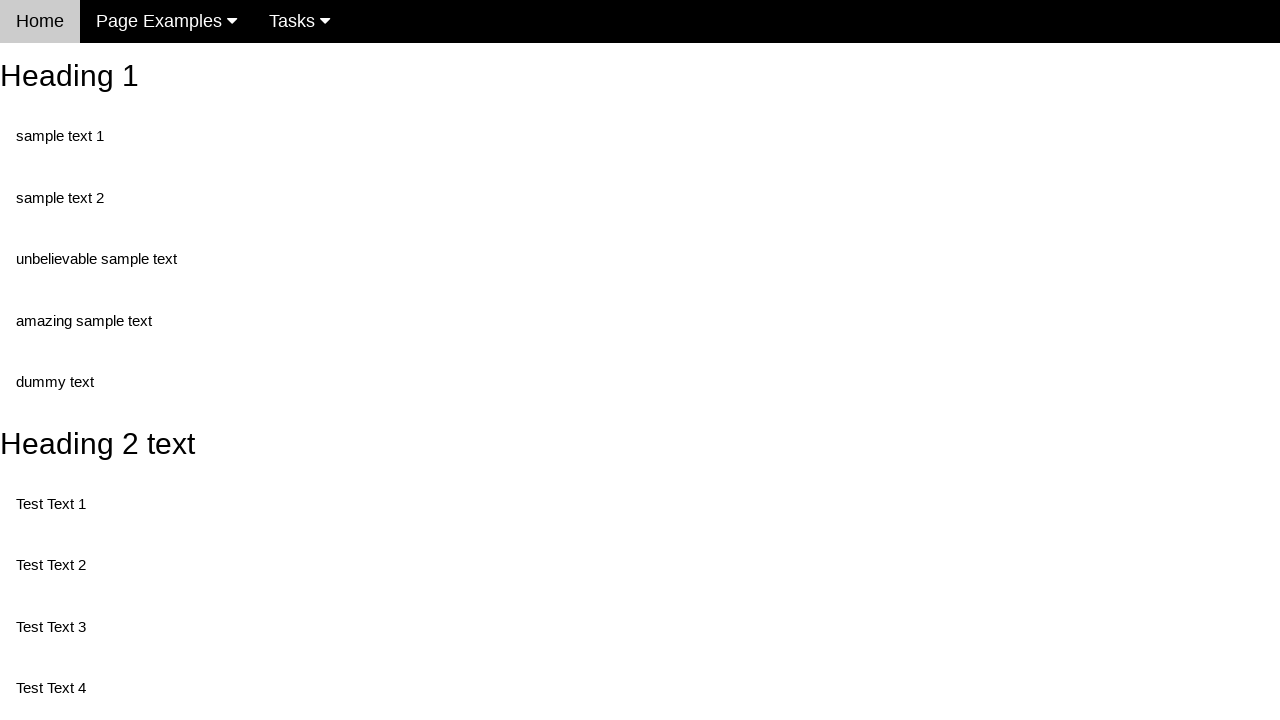

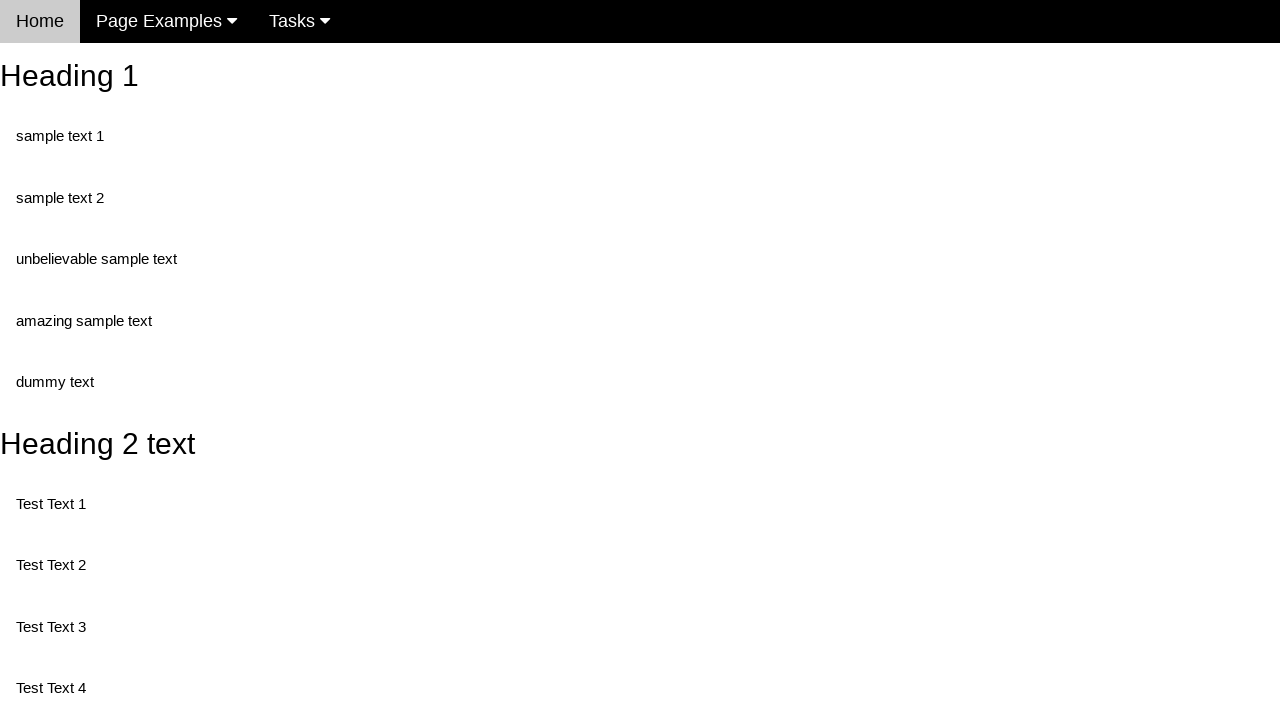